Tests the forgot password flow by clicking the forgot password link, filling in email, new password, and confirm password fields, then saving the new password.

Starting URL: https://rahulshettyacademy.com/client

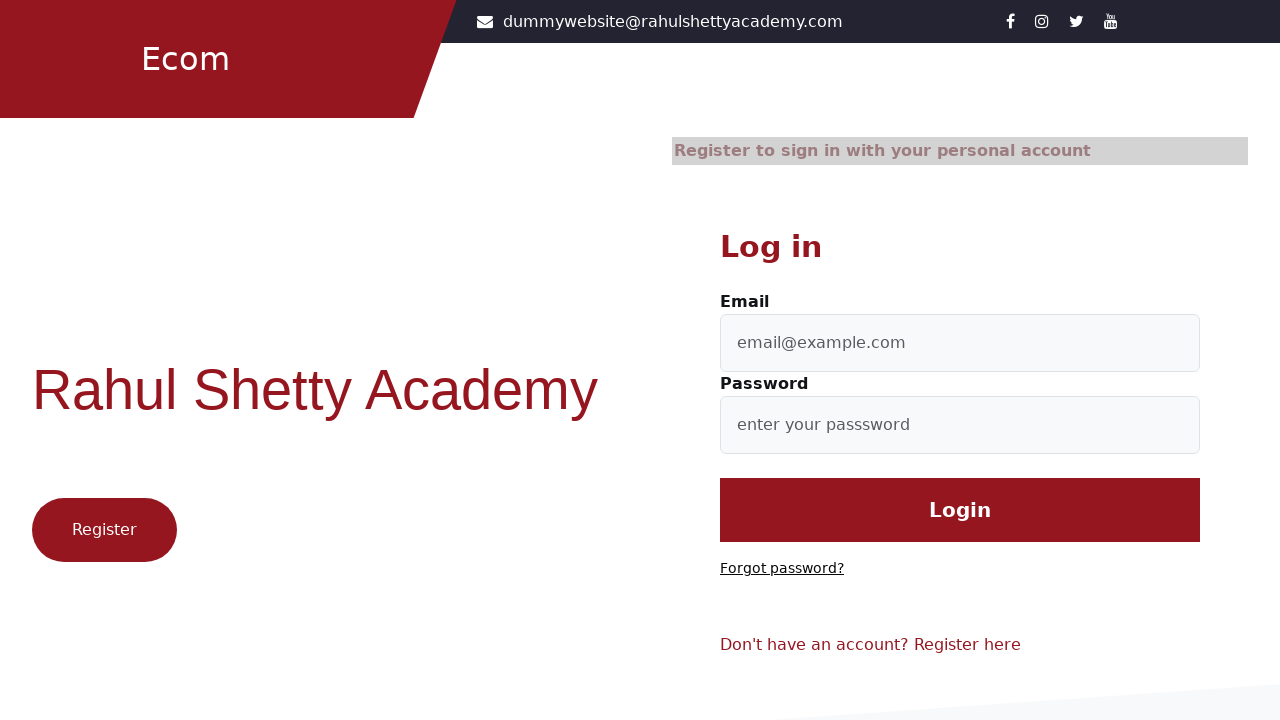

Clicked forgot password link at (782, 569) on text=Forgot password?
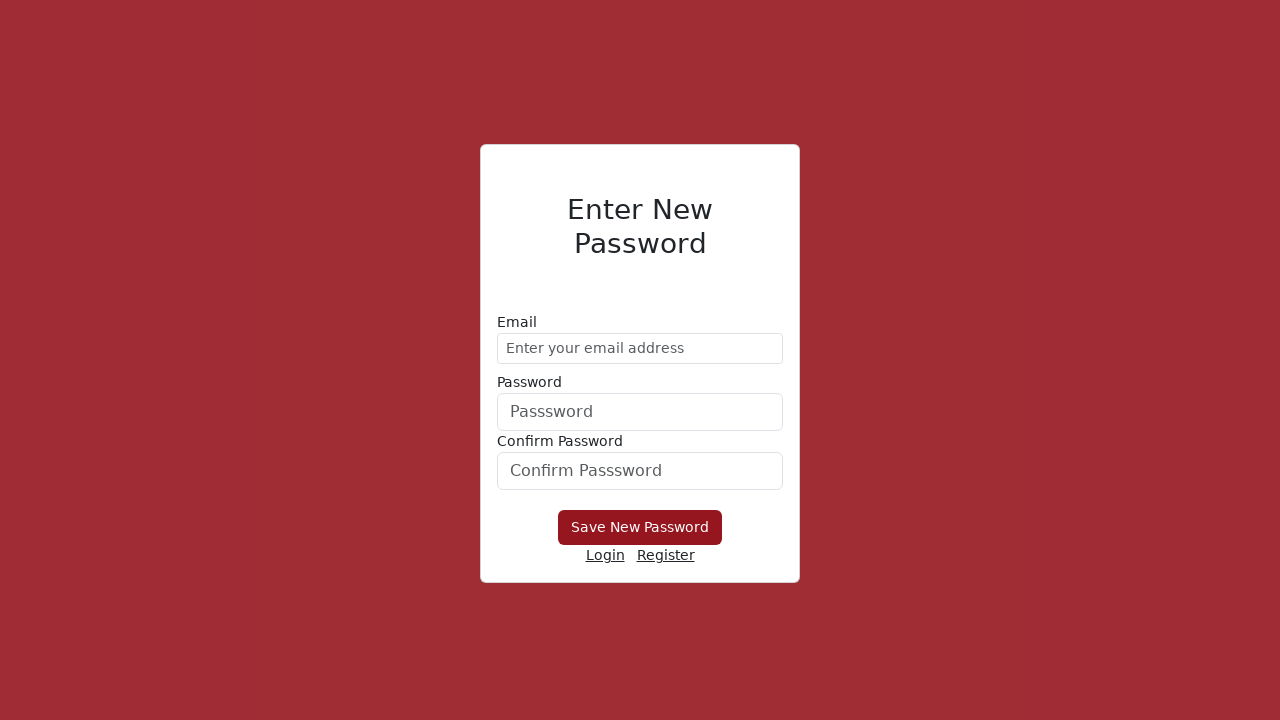

Filled email field with 'randomuser847@gmail.com' on //form/div[1]/input
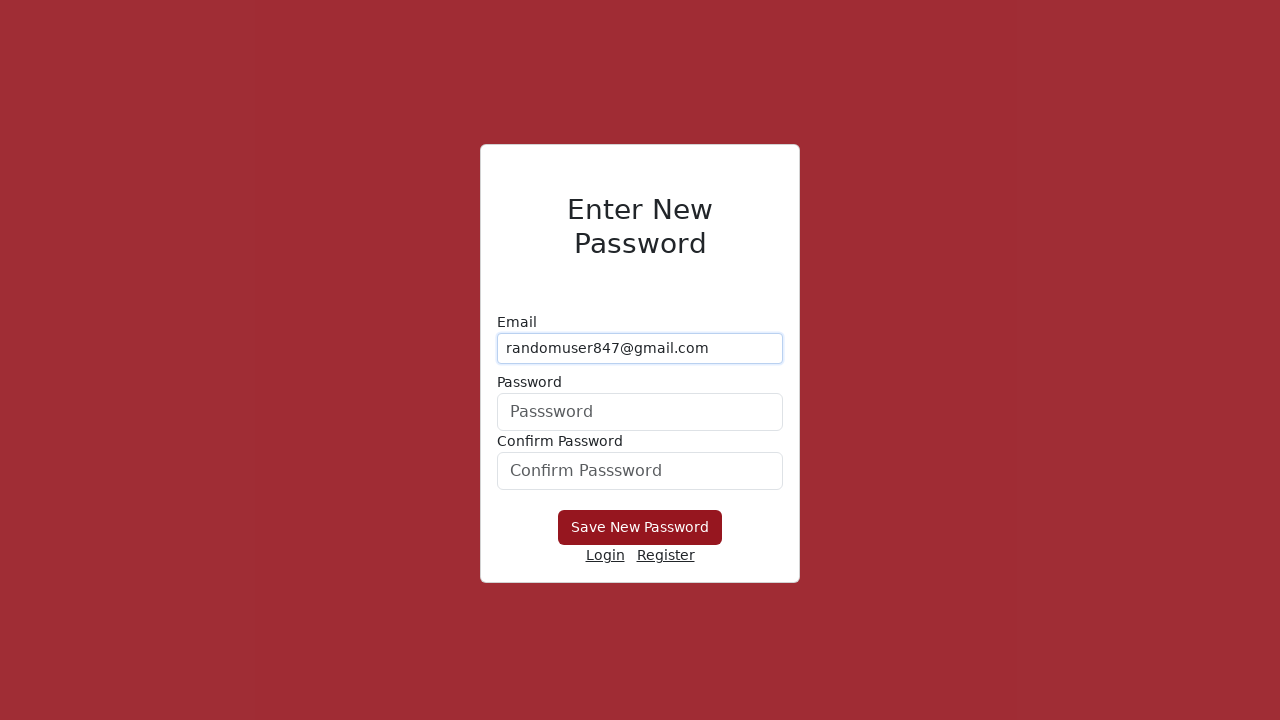

Filled new password field with 'NewSecurePass456' on form div:nth-child(2) input
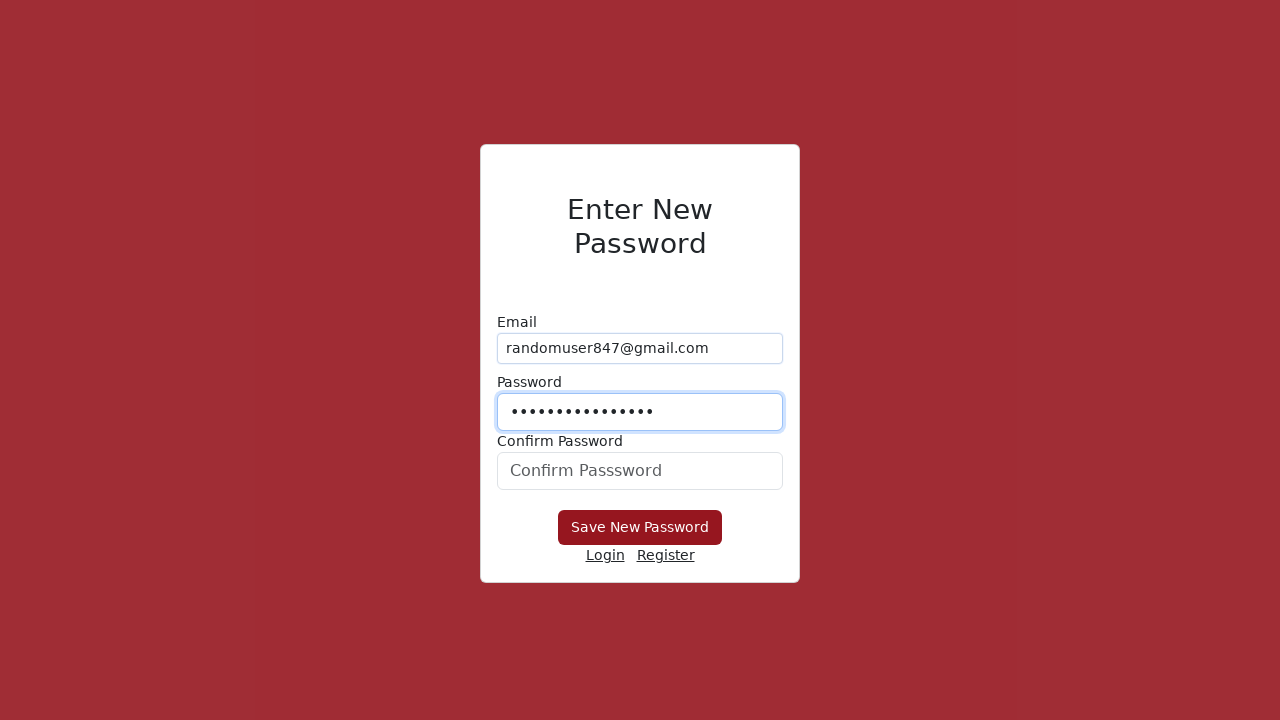

Filled confirm password field with 'NewSecurePass456' on #confirmPassword
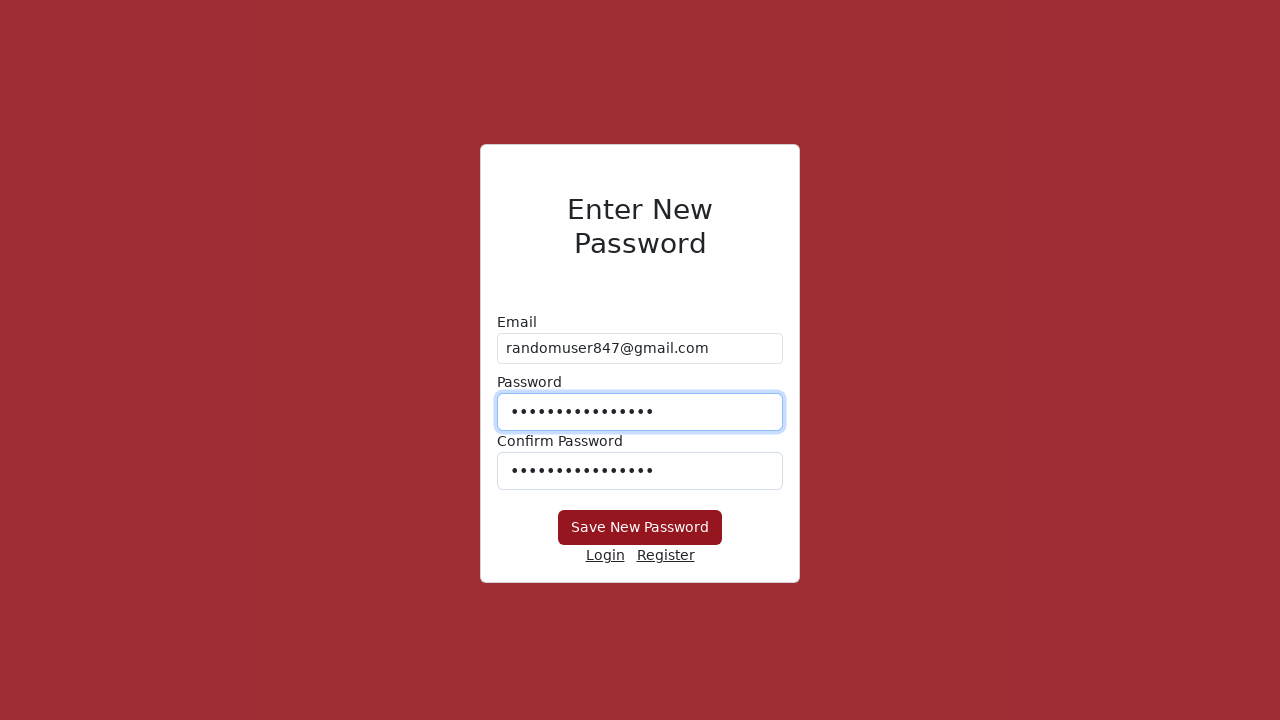

Clicked Save New Password button to complete password reset at (640, 528) on xpath=//button[text()='Save New Password']
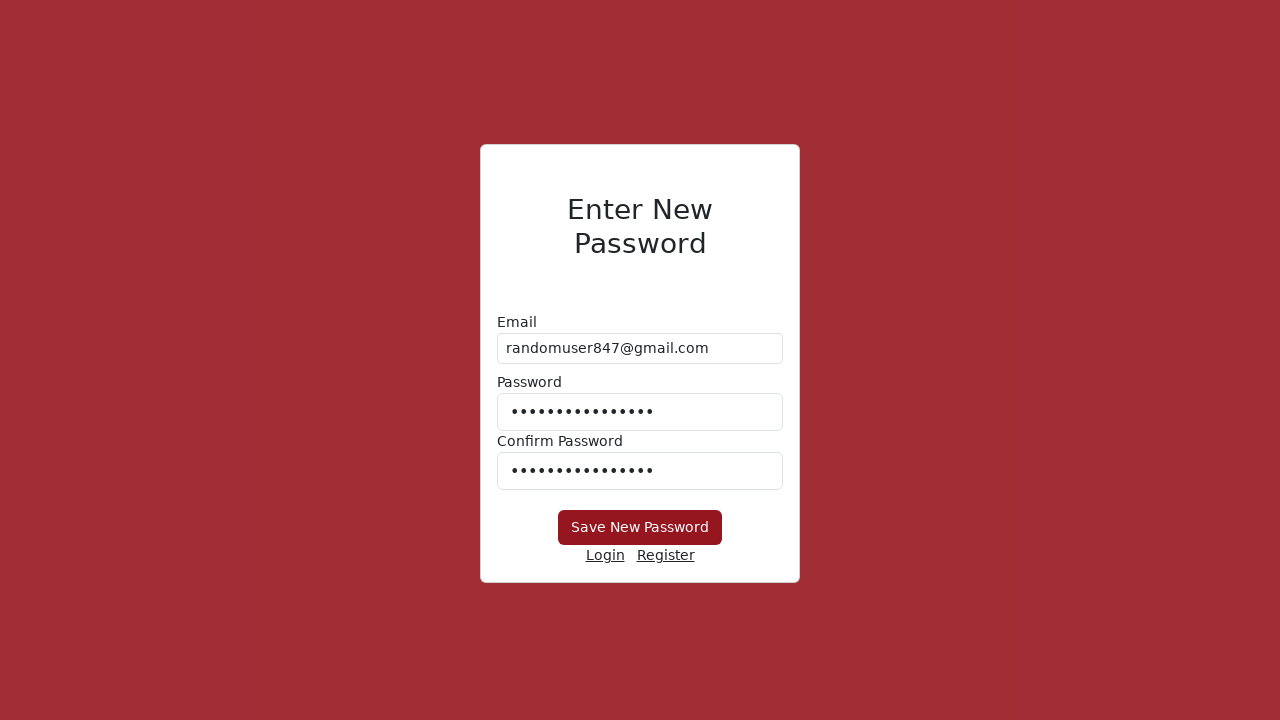

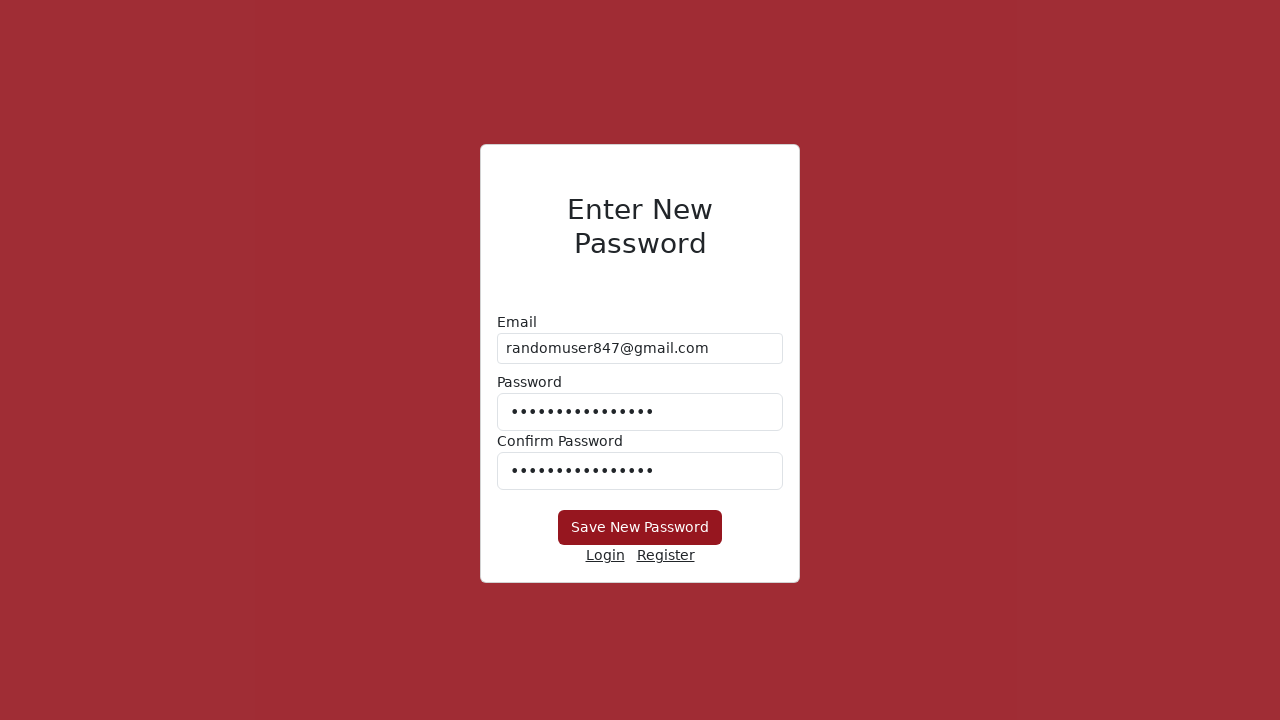